Tests dropdown functionality on Salesforce demo form by validating country dropdown options, selecting different countries, and verifying dropdown behavior

Starting URL: https://www.salesforce.com/form/demo/salesforce-products/

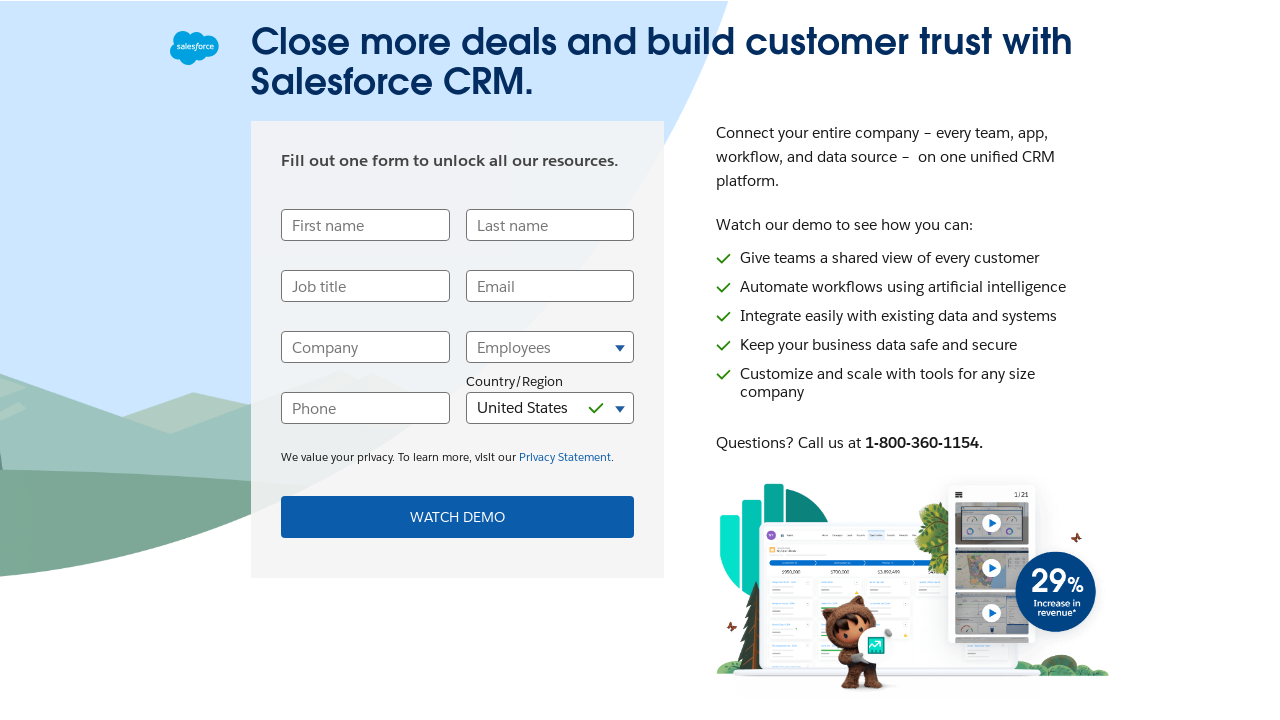

Located country dropdown element
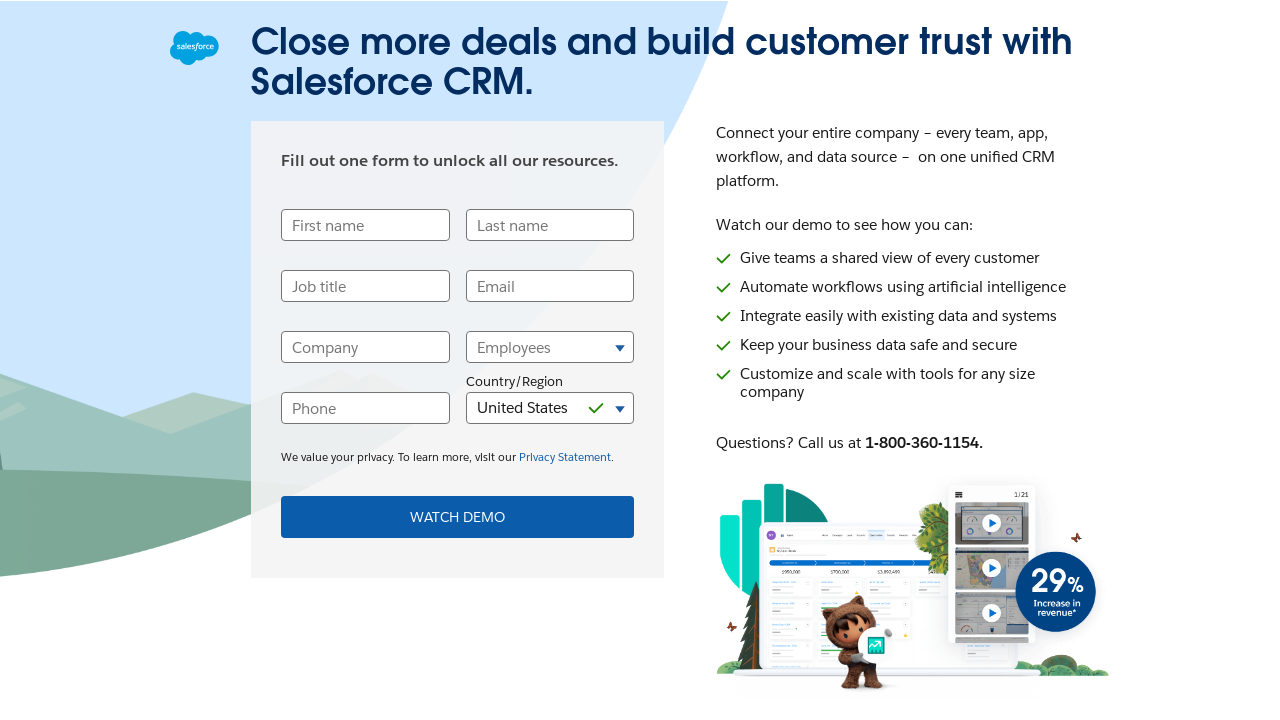

Retrieved all options from country dropdown
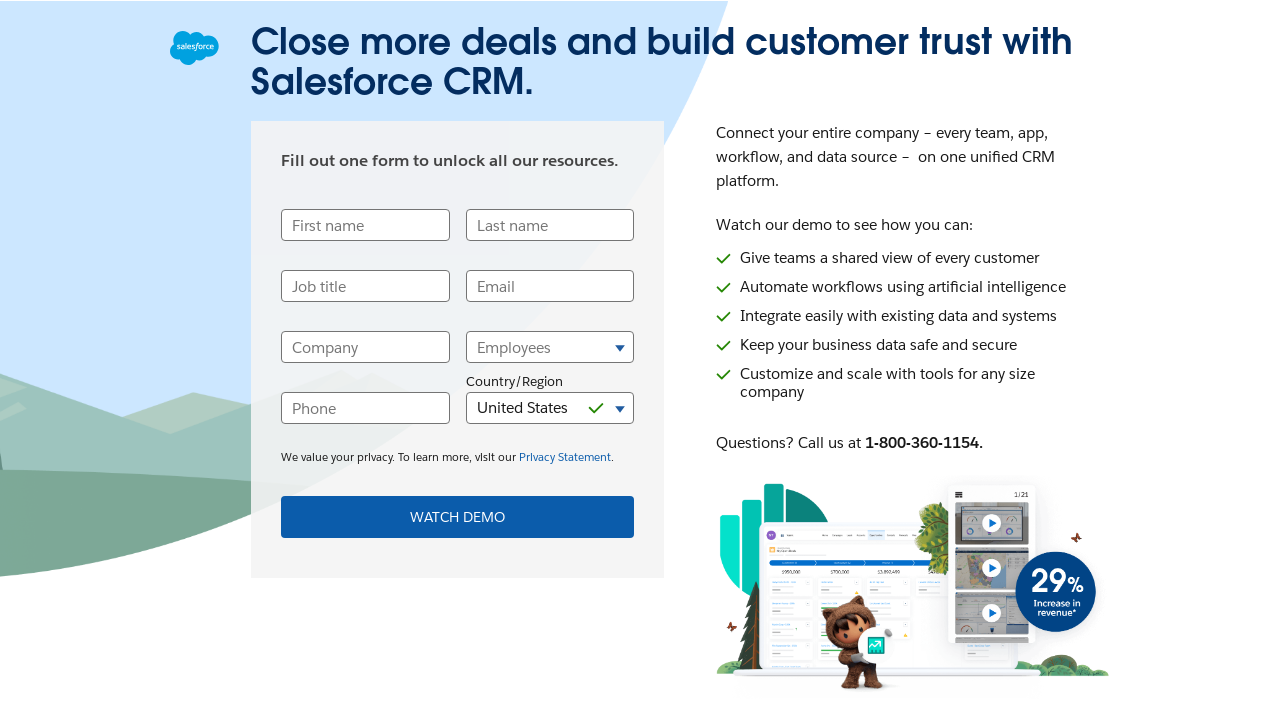

Verified dropdown contains options
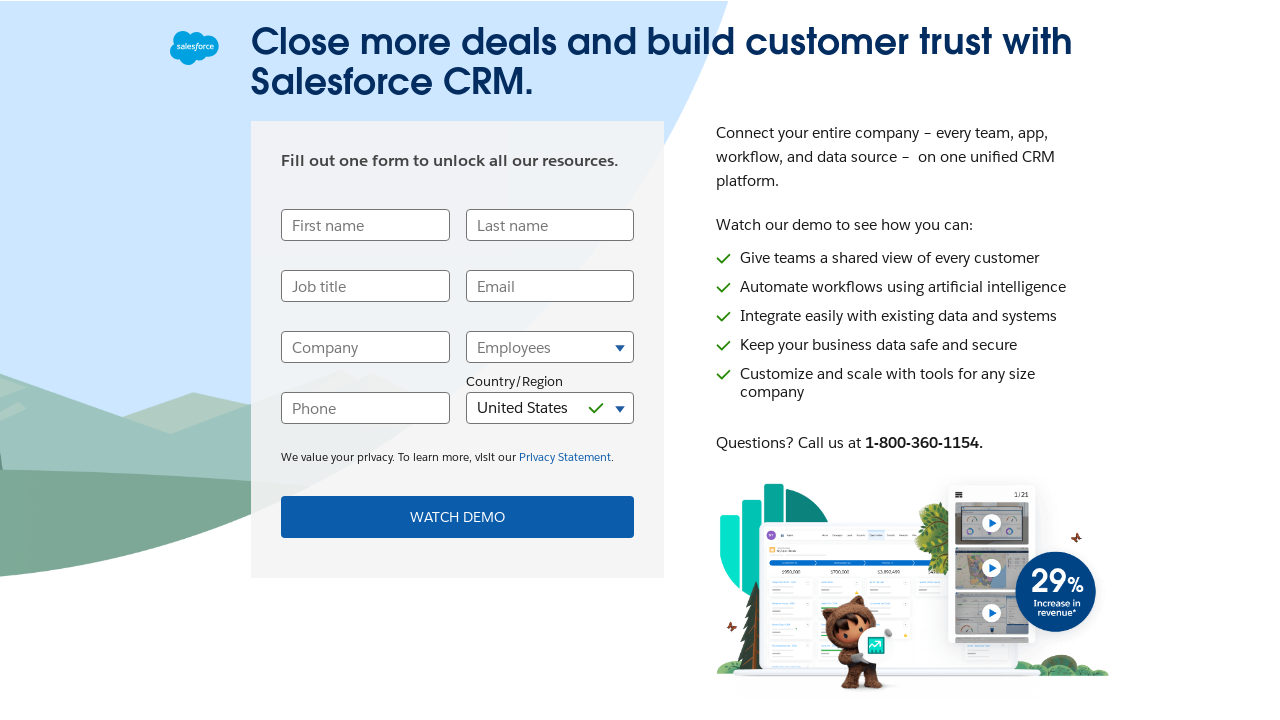

Retrieved text from first dropdown option
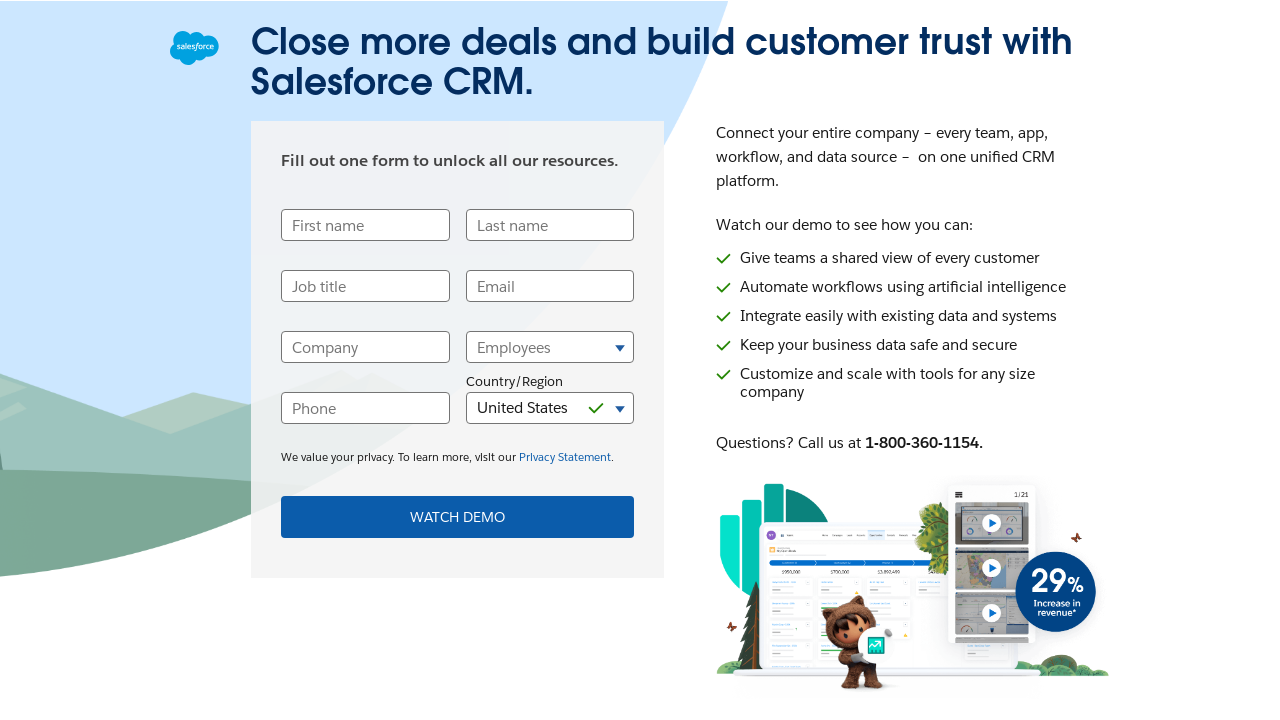

Retrieved text from third dropdown option
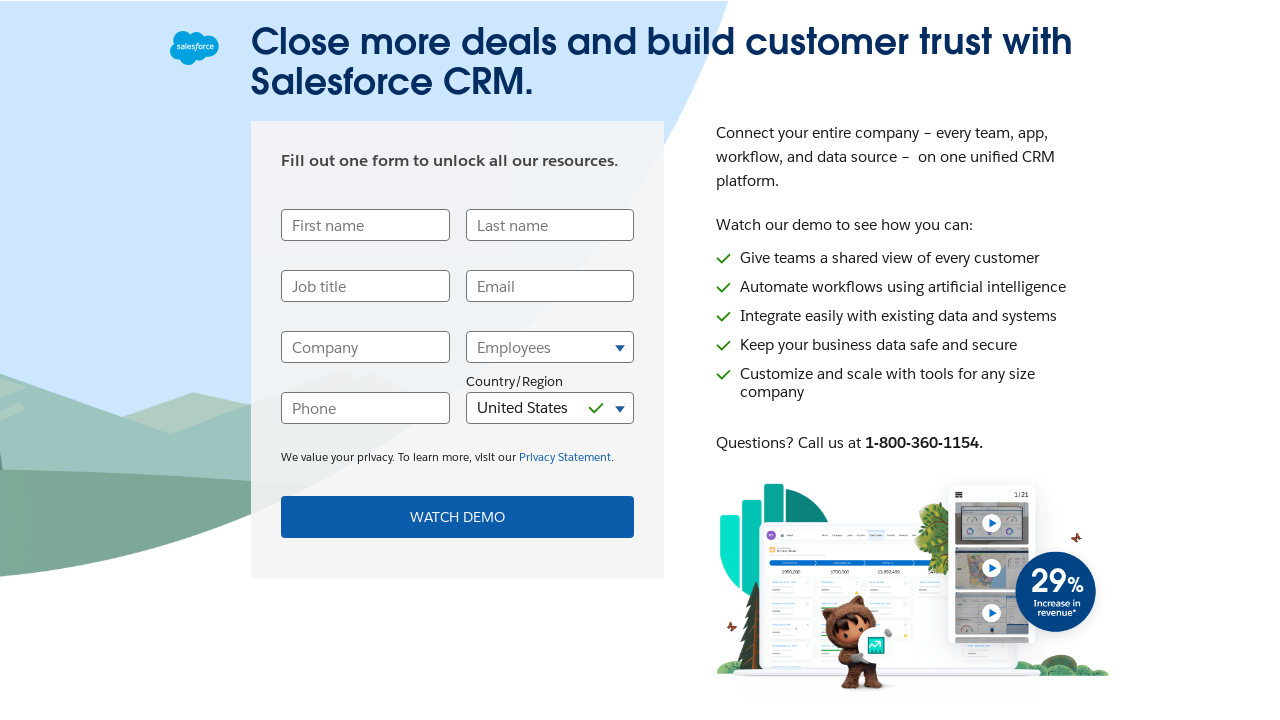

Verified that different dropdown options have different text values
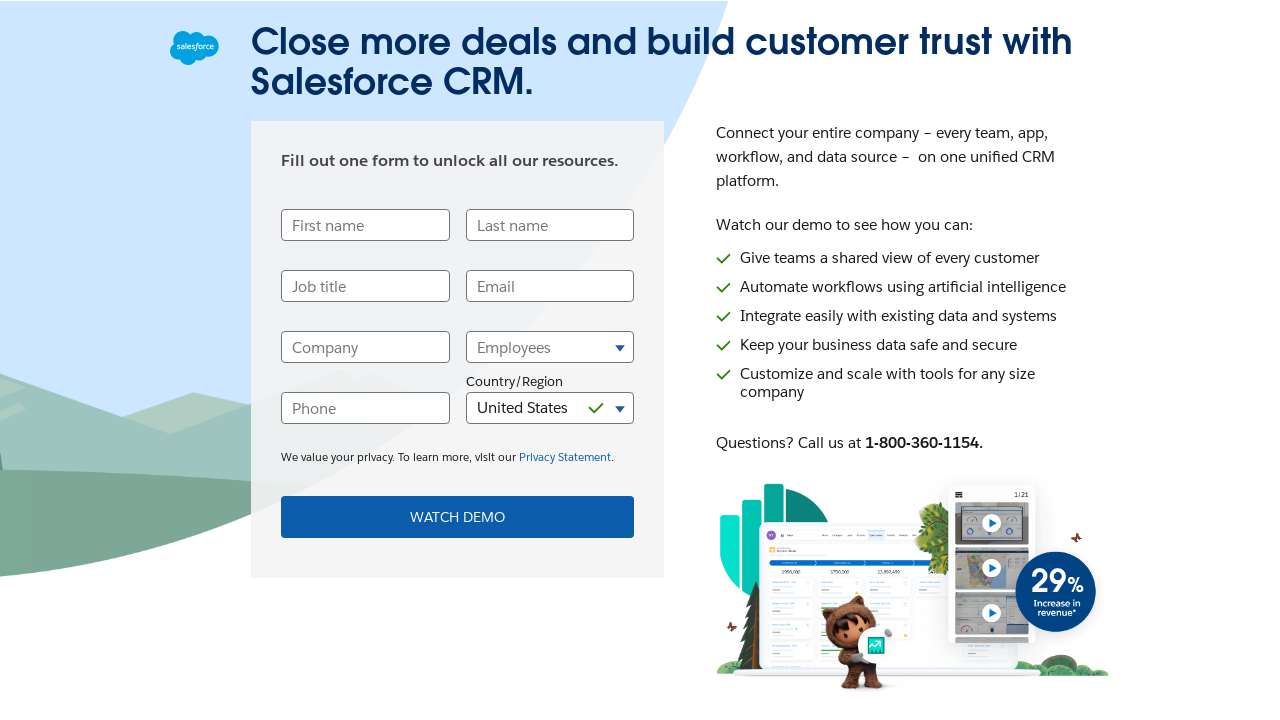

Selected country dropdown option at index 3 on select[id^='CompanyCountry-']
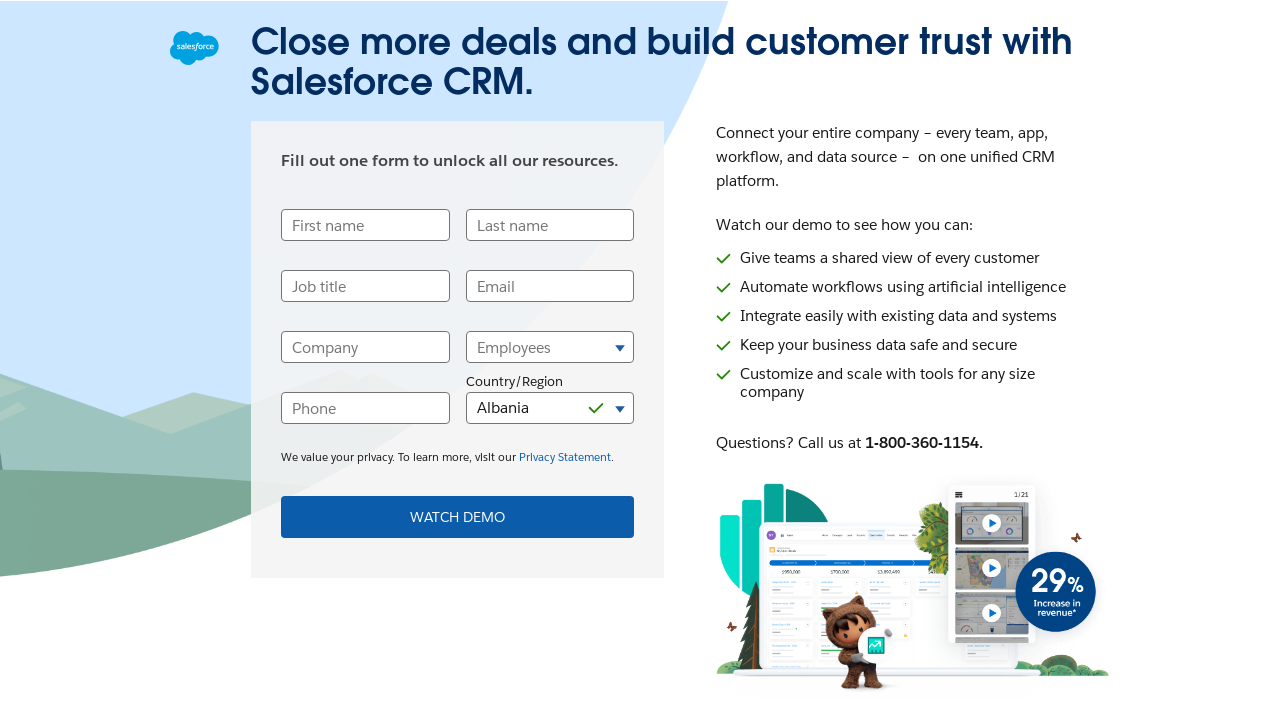

Retrieved selected index from country dropdown
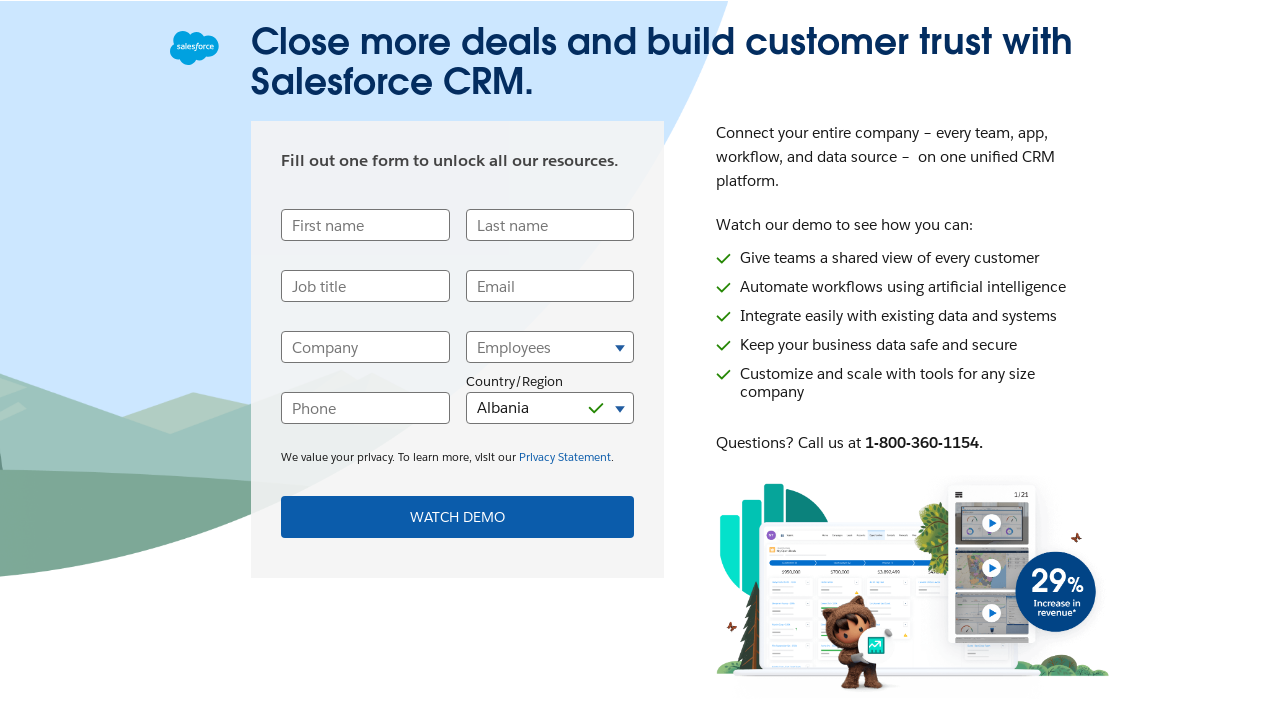

Verified that index 3 is the selected option in dropdown
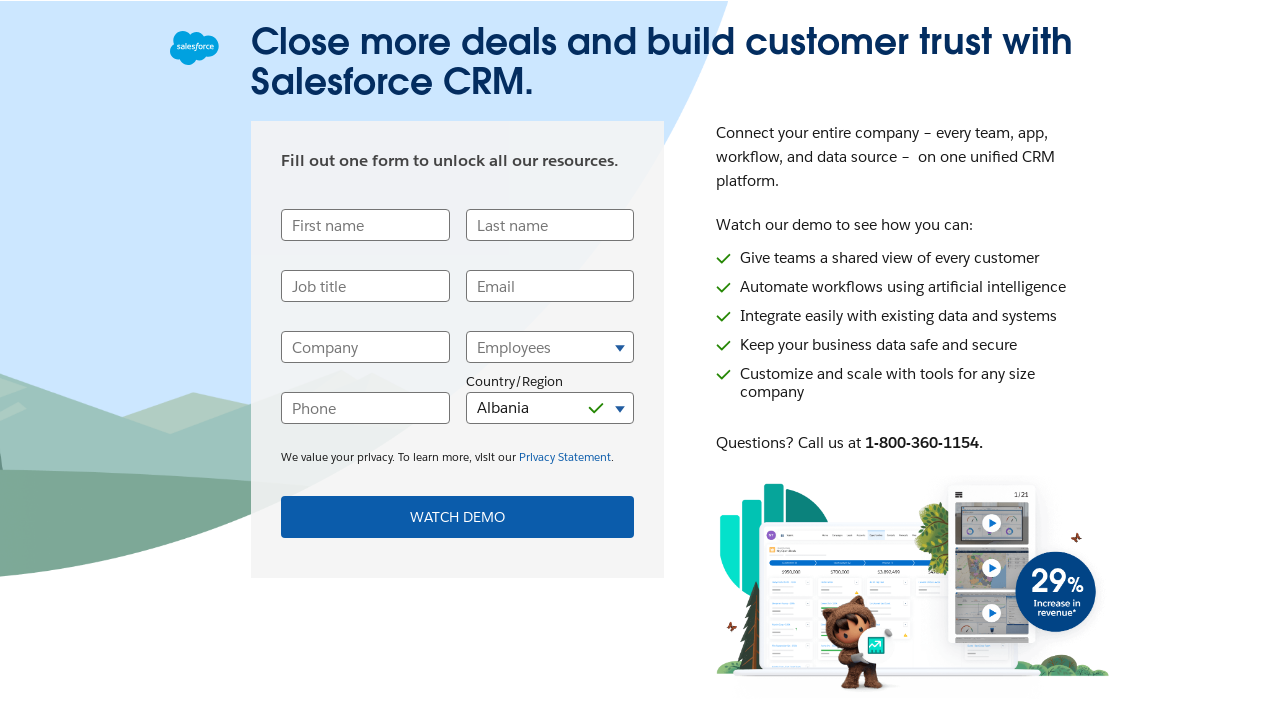

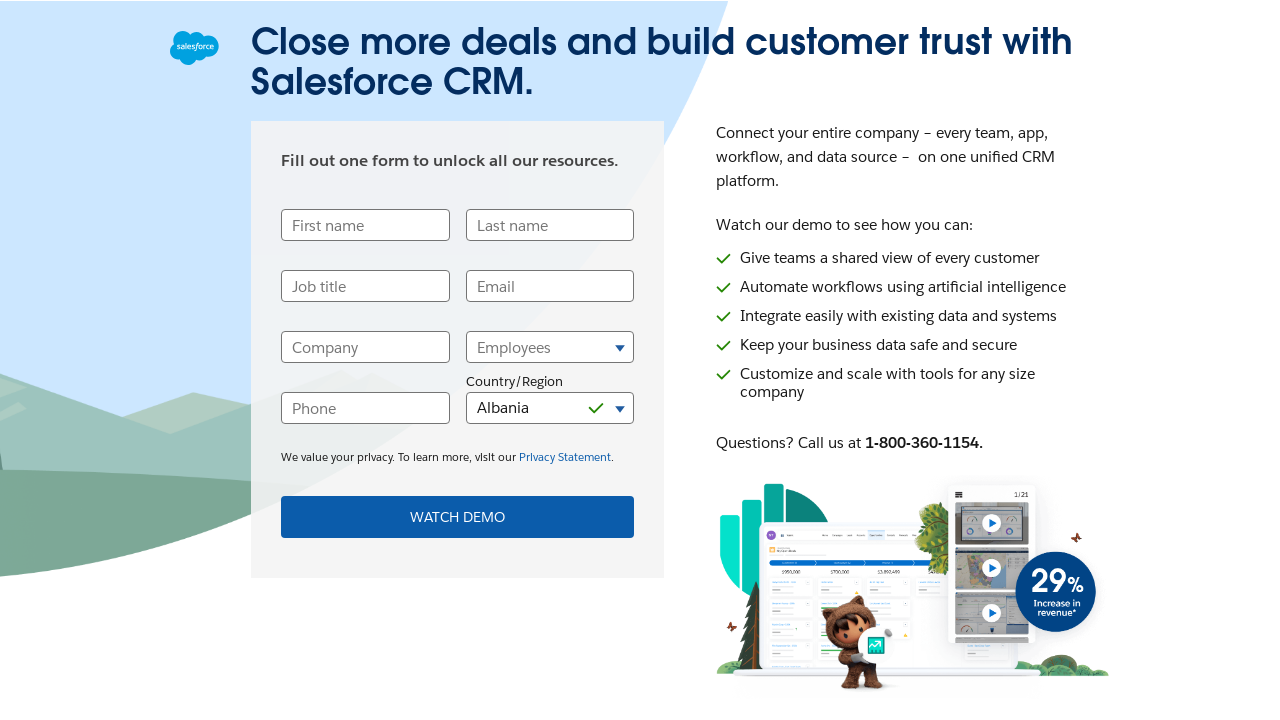